Tests marking all todo items as completed using the toggle-all checkbox

Starting URL: https://demo.playwright.dev/todomvc

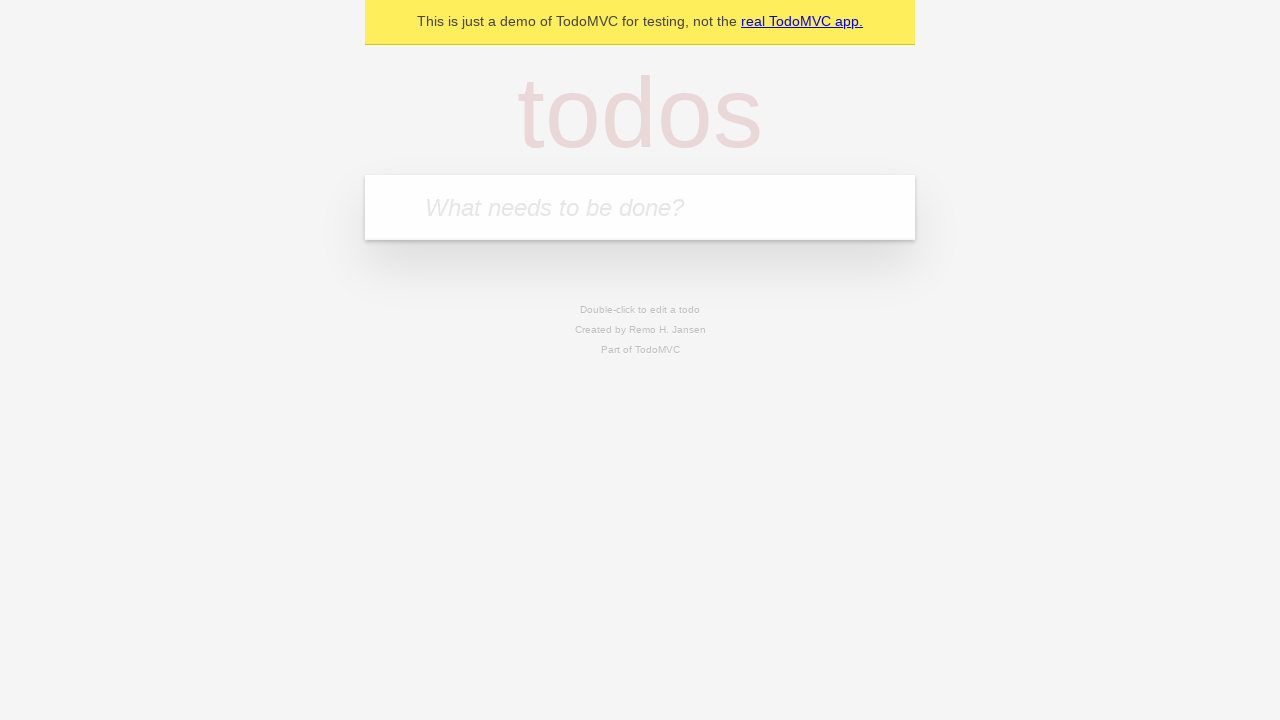

Filled new-todo field with 'buy some cheese' on .new-todo
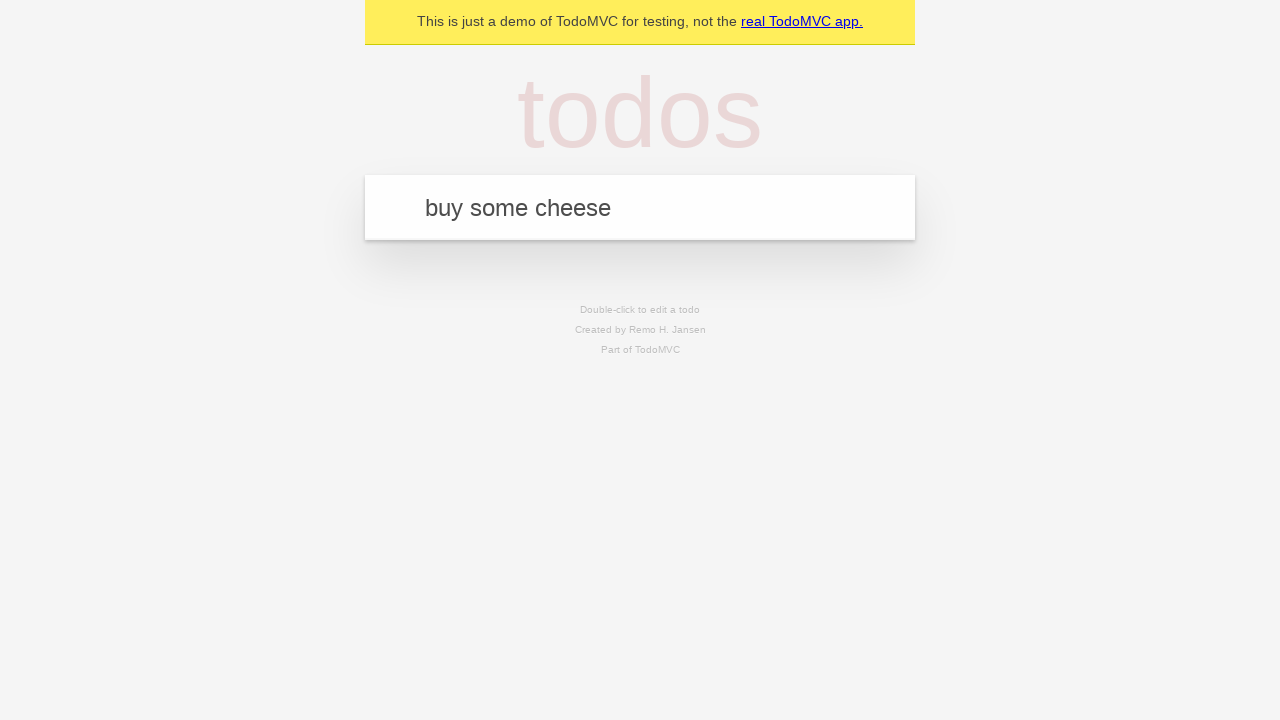

Pressed Enter to add first todo item on .new-todo
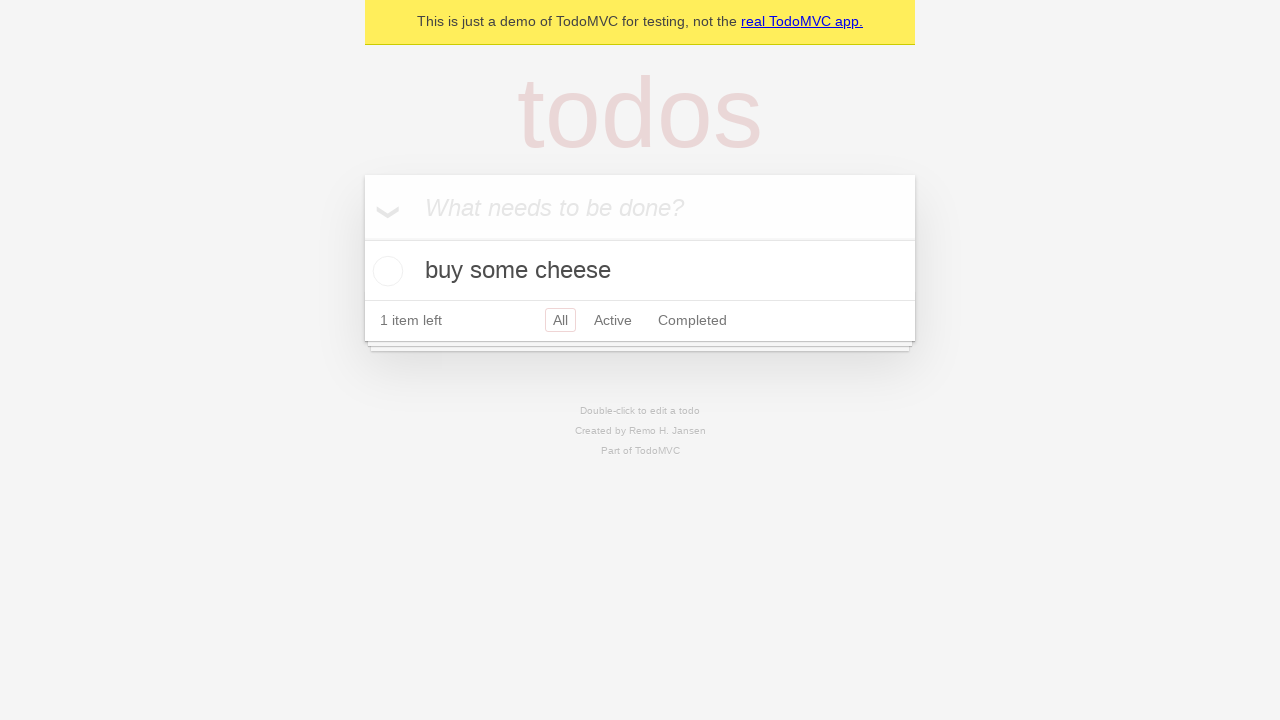

Filled new-todo field with 'feed the cat' on .new-todo
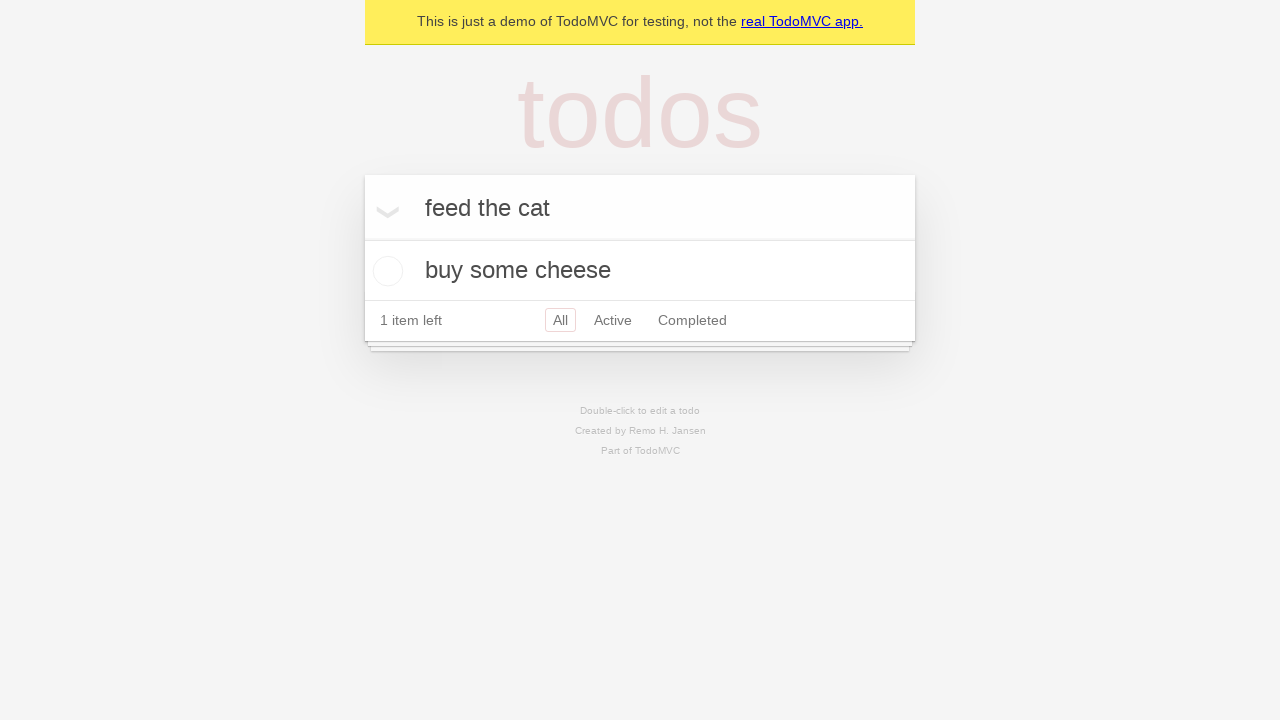

Pressed Enter to add second todo item on .new-todo
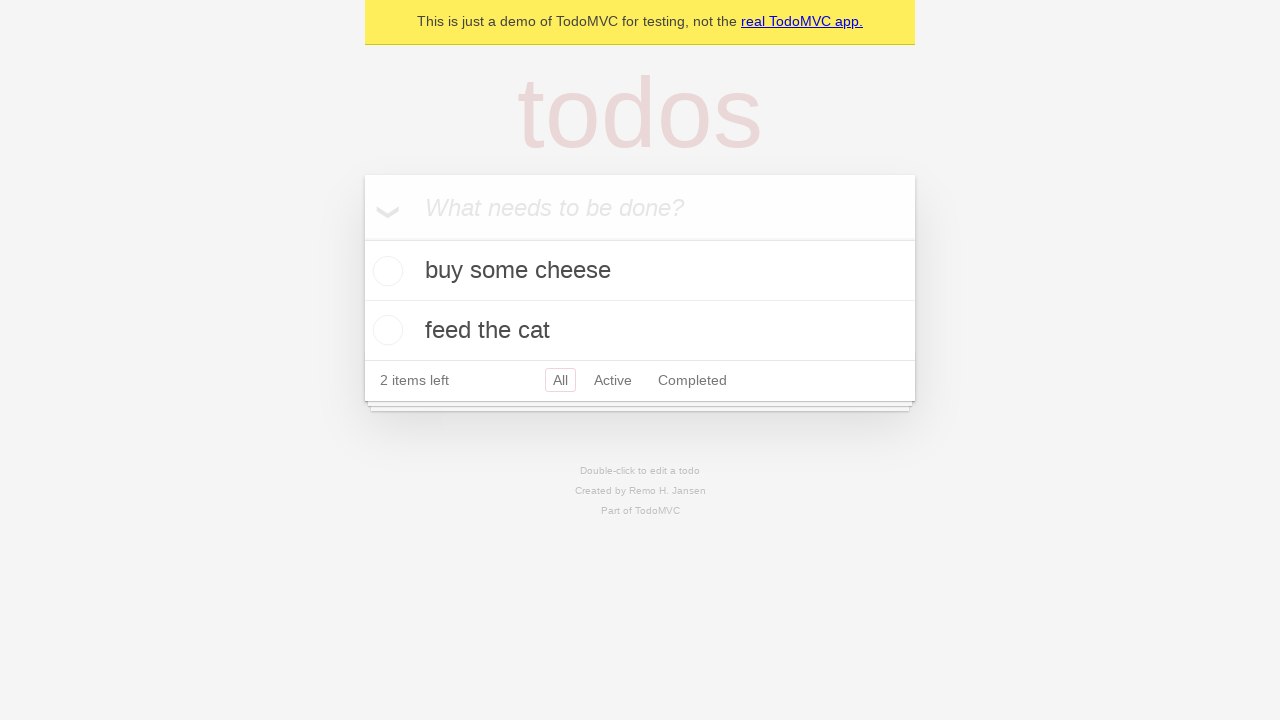

Filled new-todo field with 'book a doctors appointment' on .new-todo
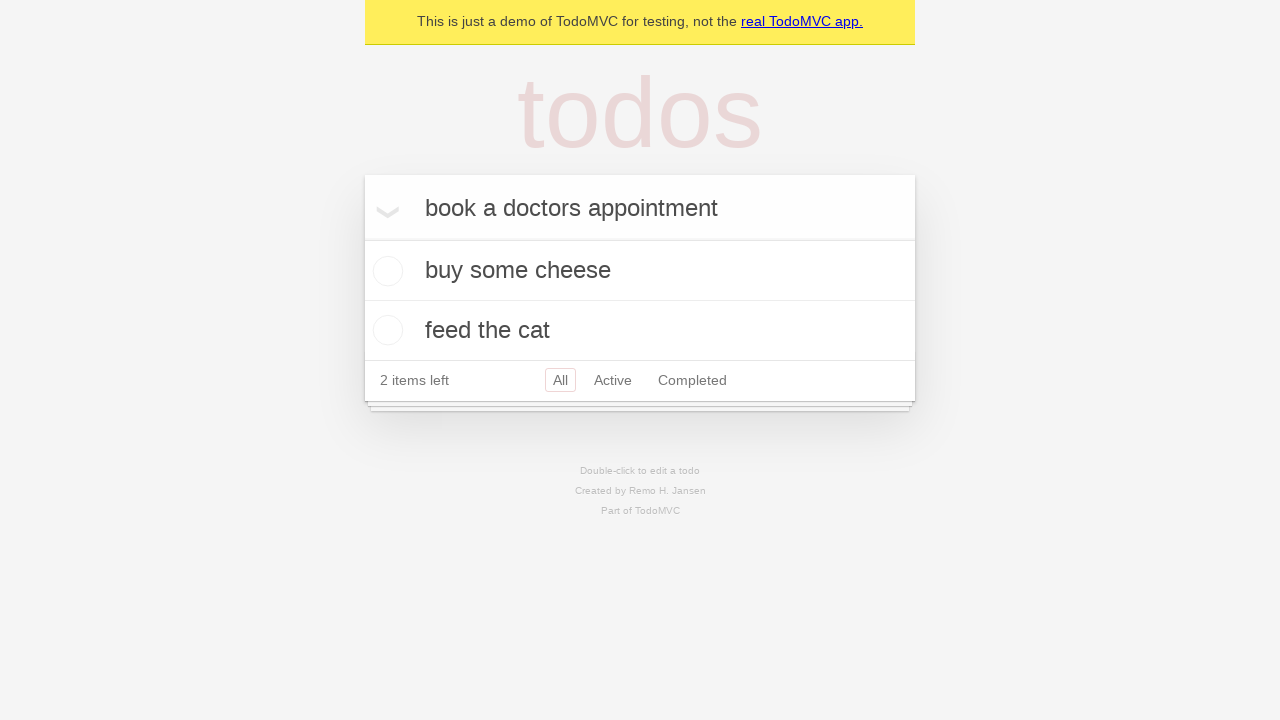

Pressed Enter to add third todo item on .new-todo
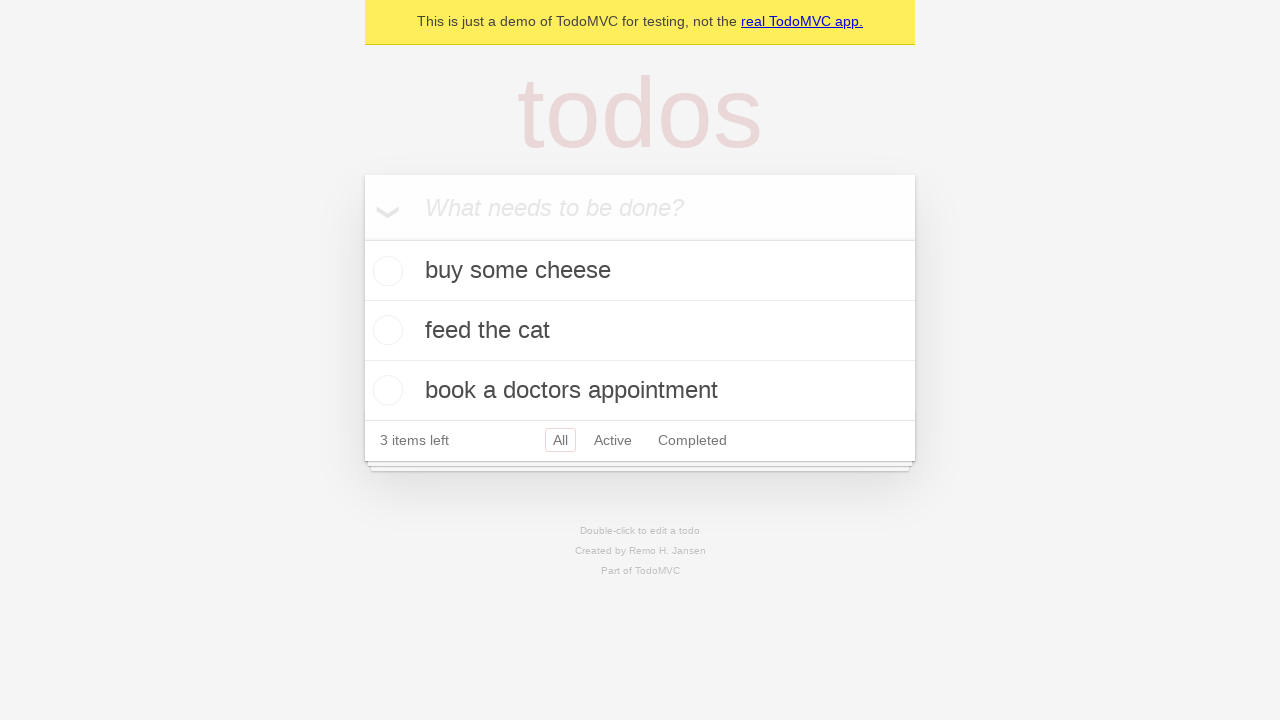

Waited for all 3 todo items to load
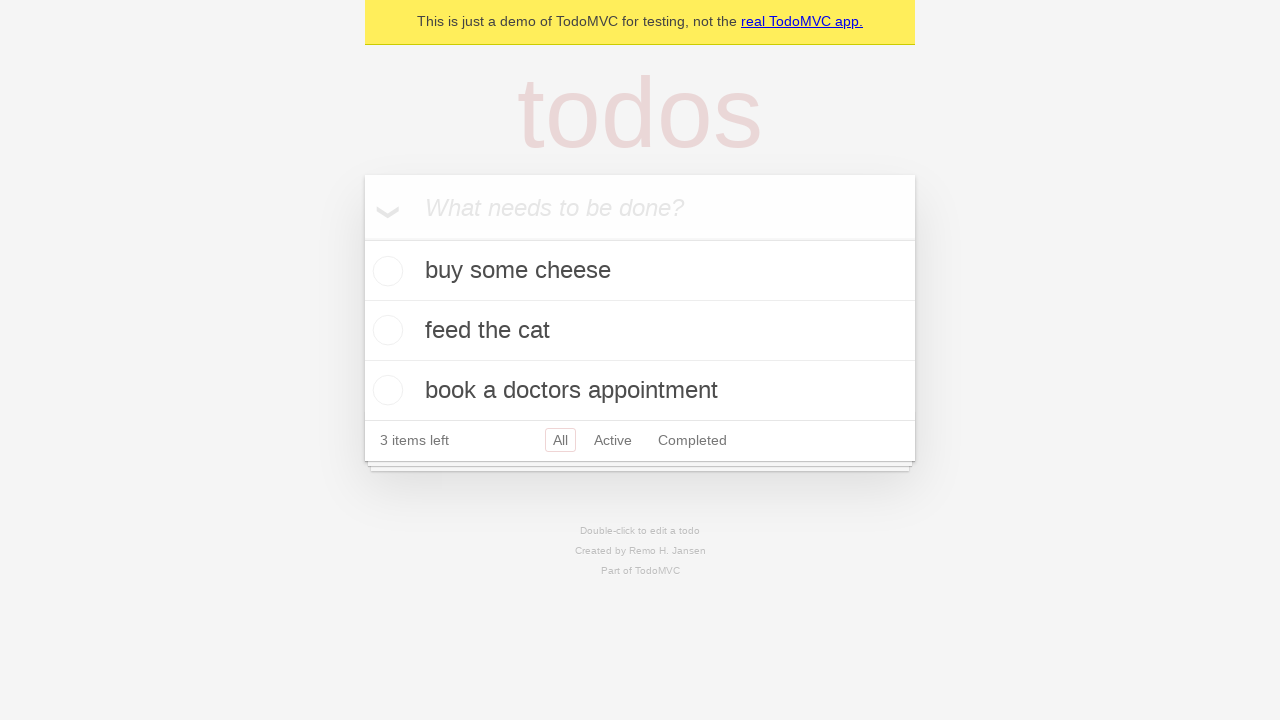

Clicked toggle-all checkbox to mark all items as completed at (362, 238) on .toggle-all
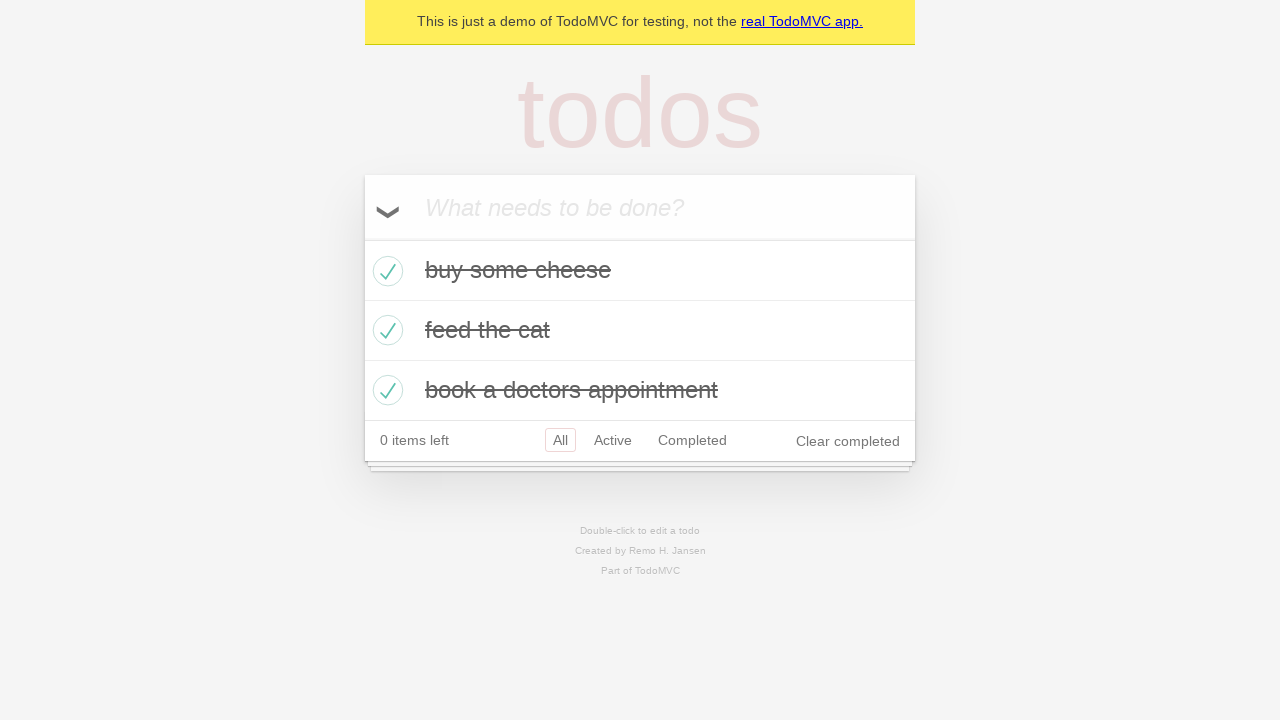

Verified that all todo items are marked as completed
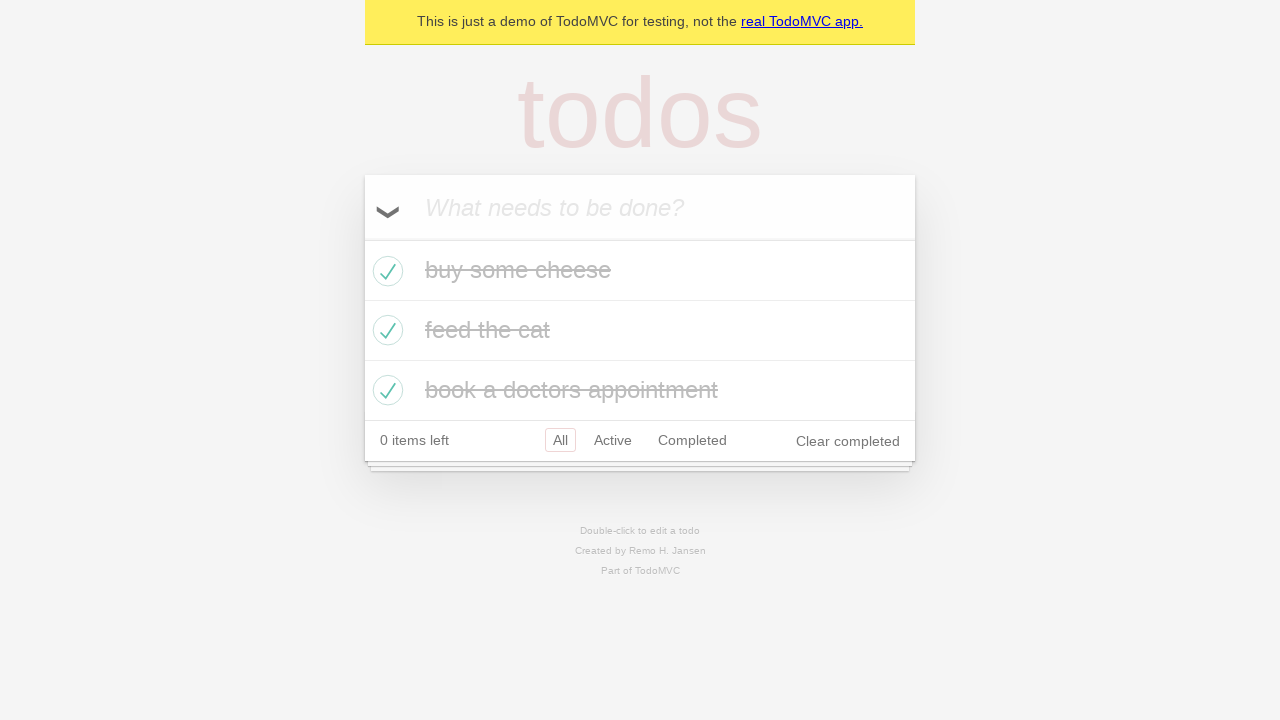

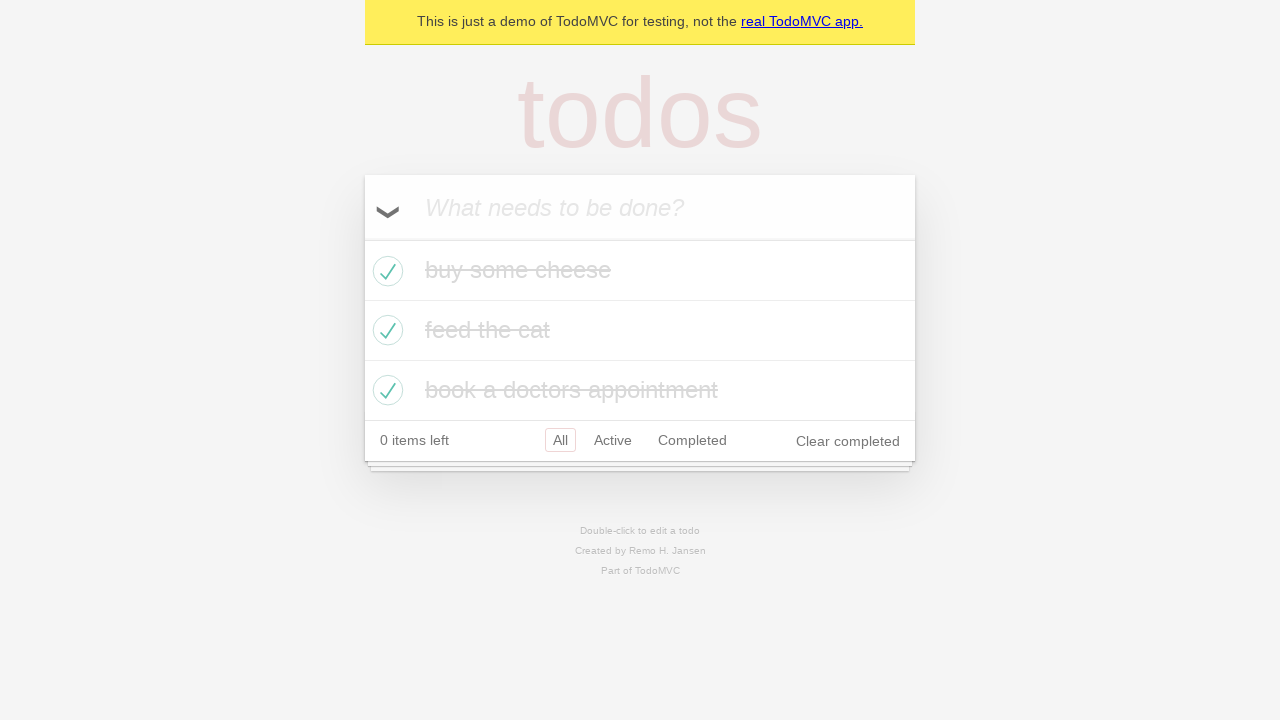